Navigates to a chord page on Ultimate Guitar and waits for the chord content to load in the pre element

Starting URL: https://tabs.ultimate-guitar.com/tab/oasis/wonderwall-chords-27596

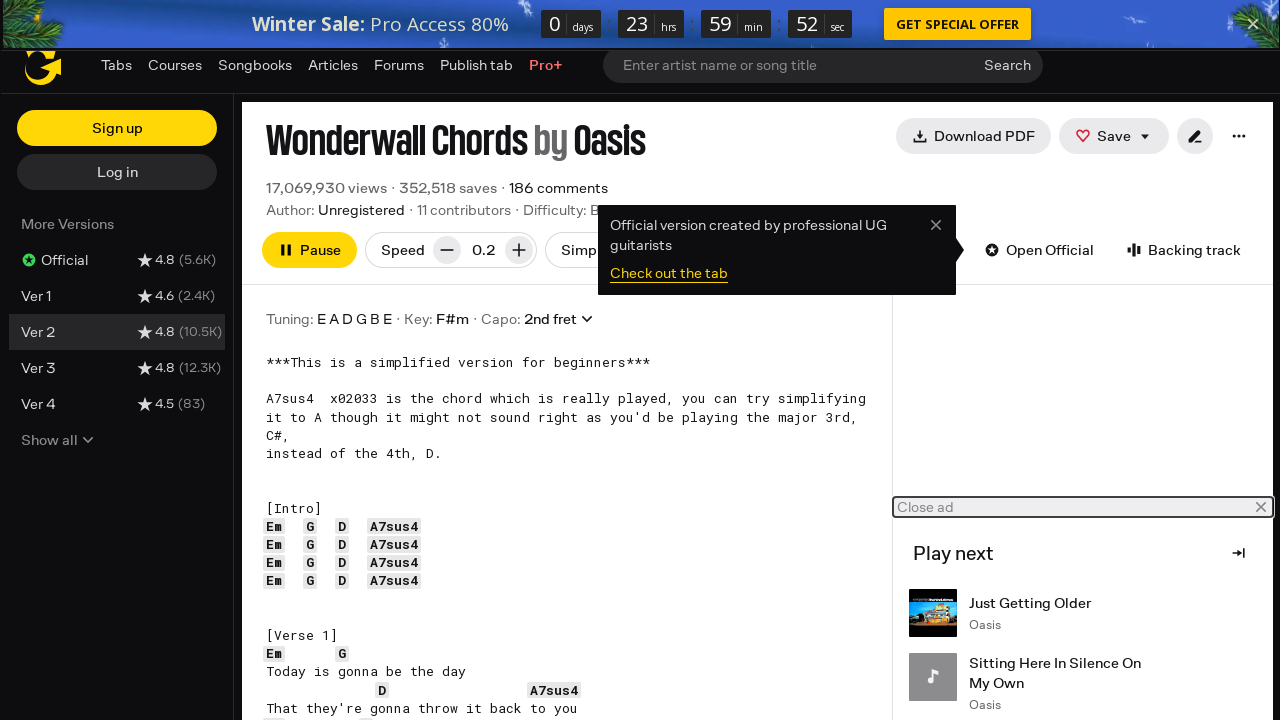

Waited for chord content to load in pre element
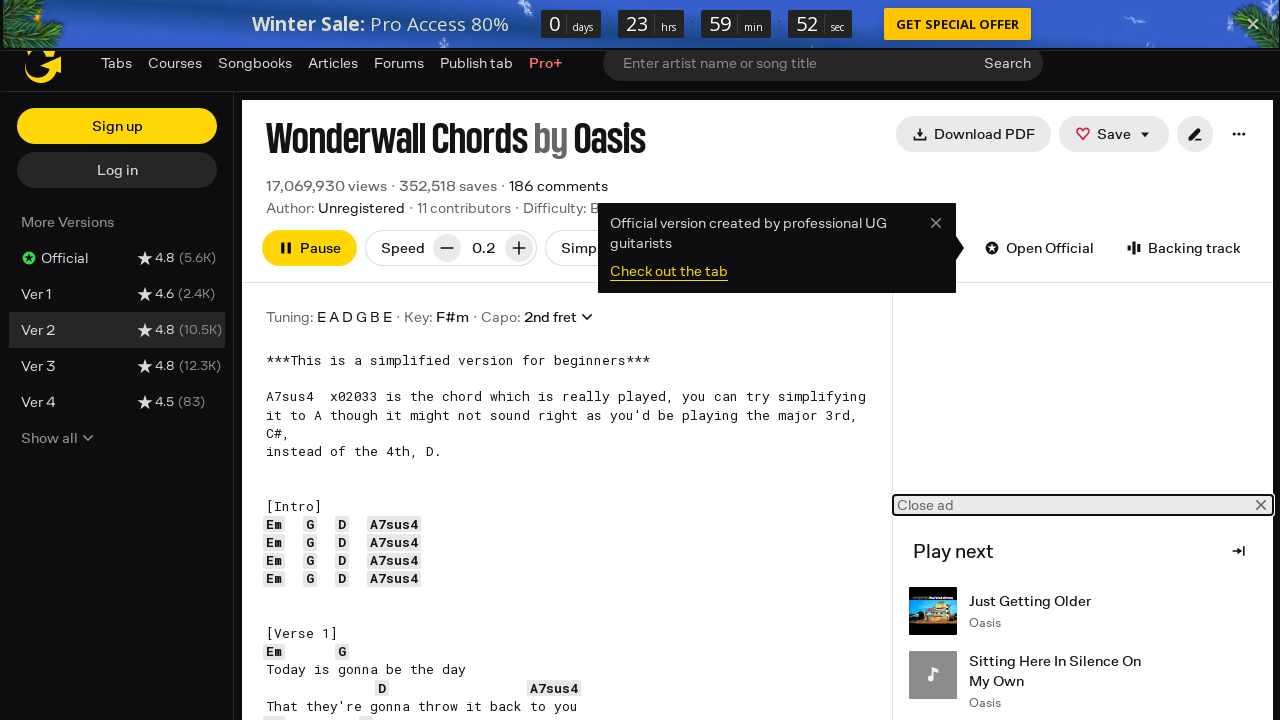

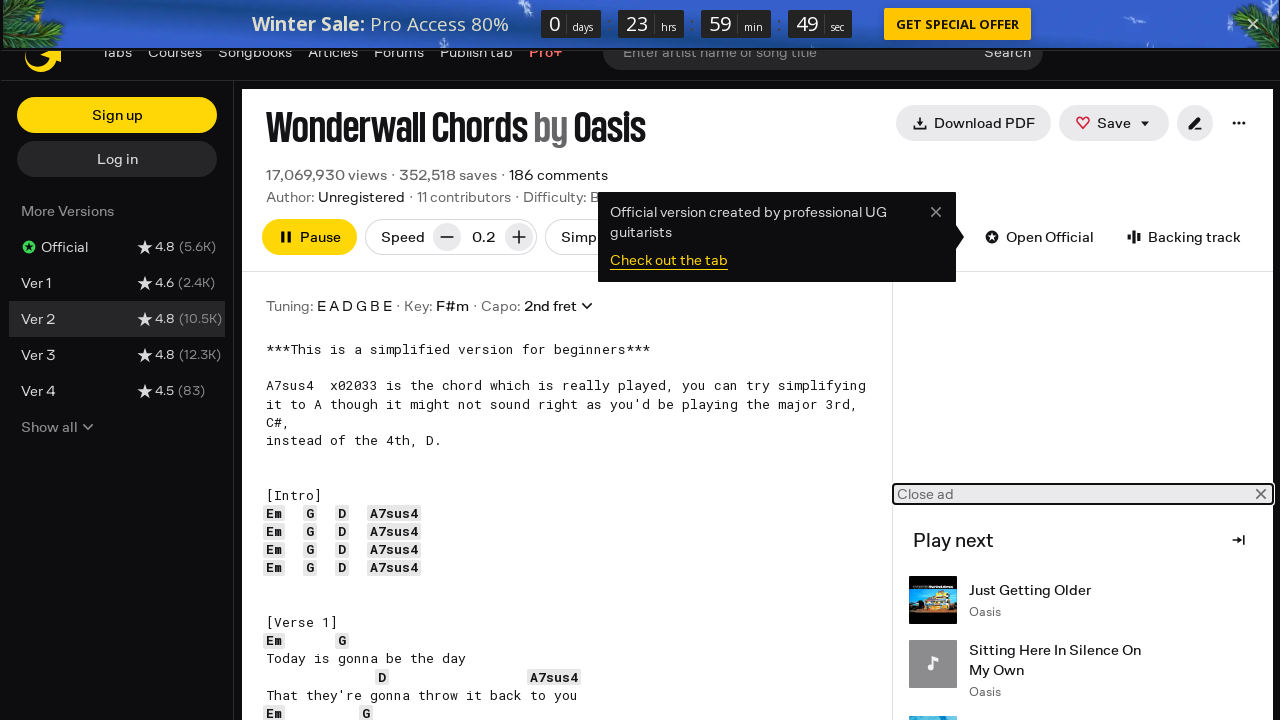